Navigates to Rahul Shetty Academy website and verifies the page loads by checking the page title and current URL

Starting URL: https://rahulshettyacademy.com

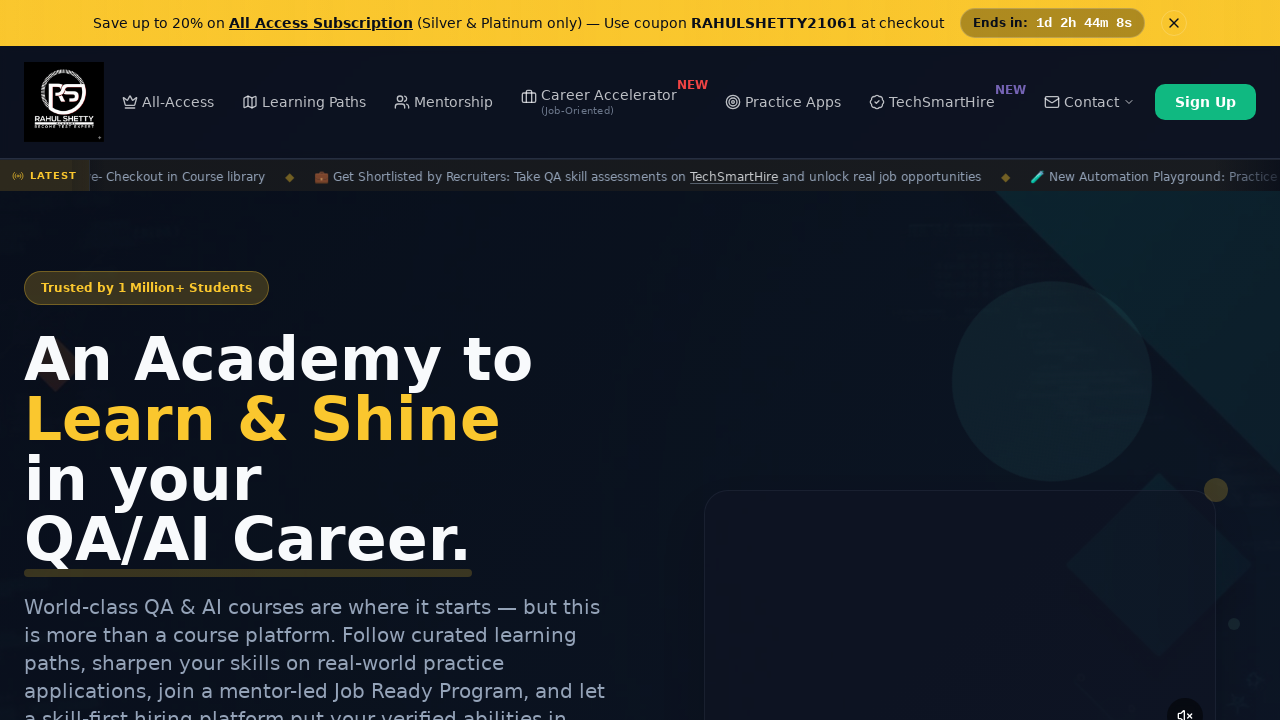

Waited for page to reach domcontentloaded state
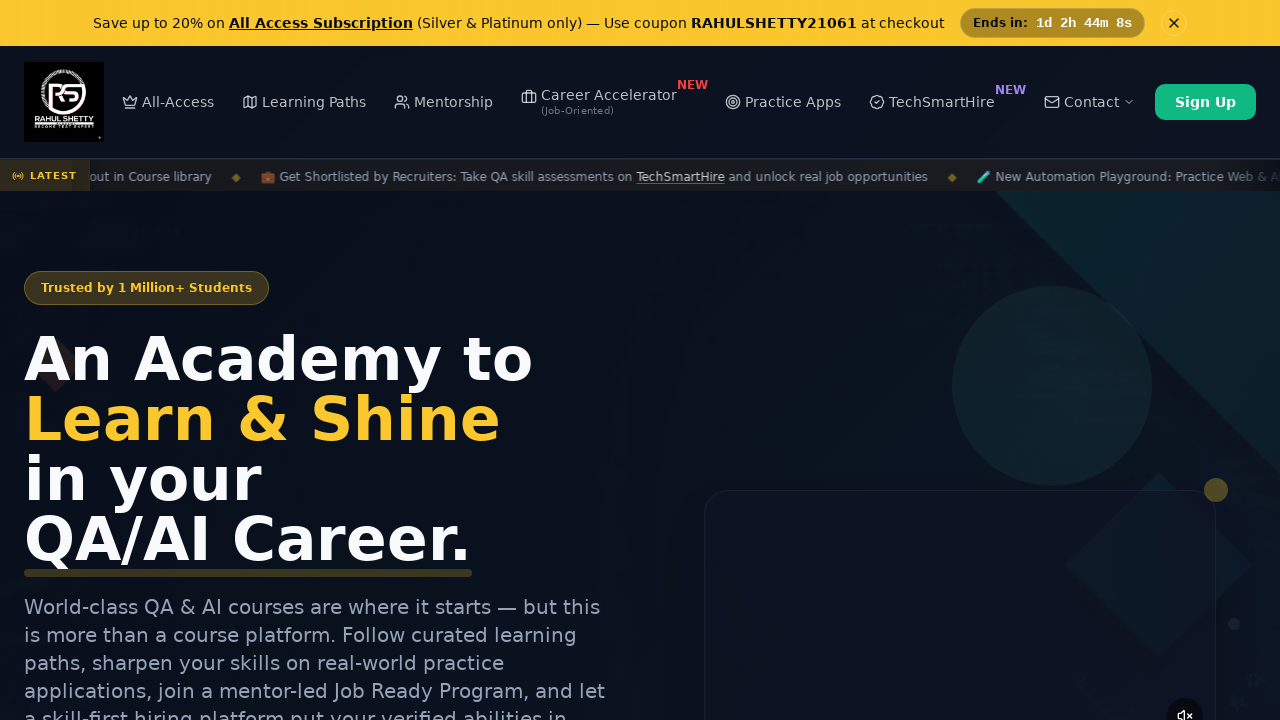

Retrieved page title: 'Rahul Shetty Academy | QA Automation, Playwright, AI Testing & Online Training'
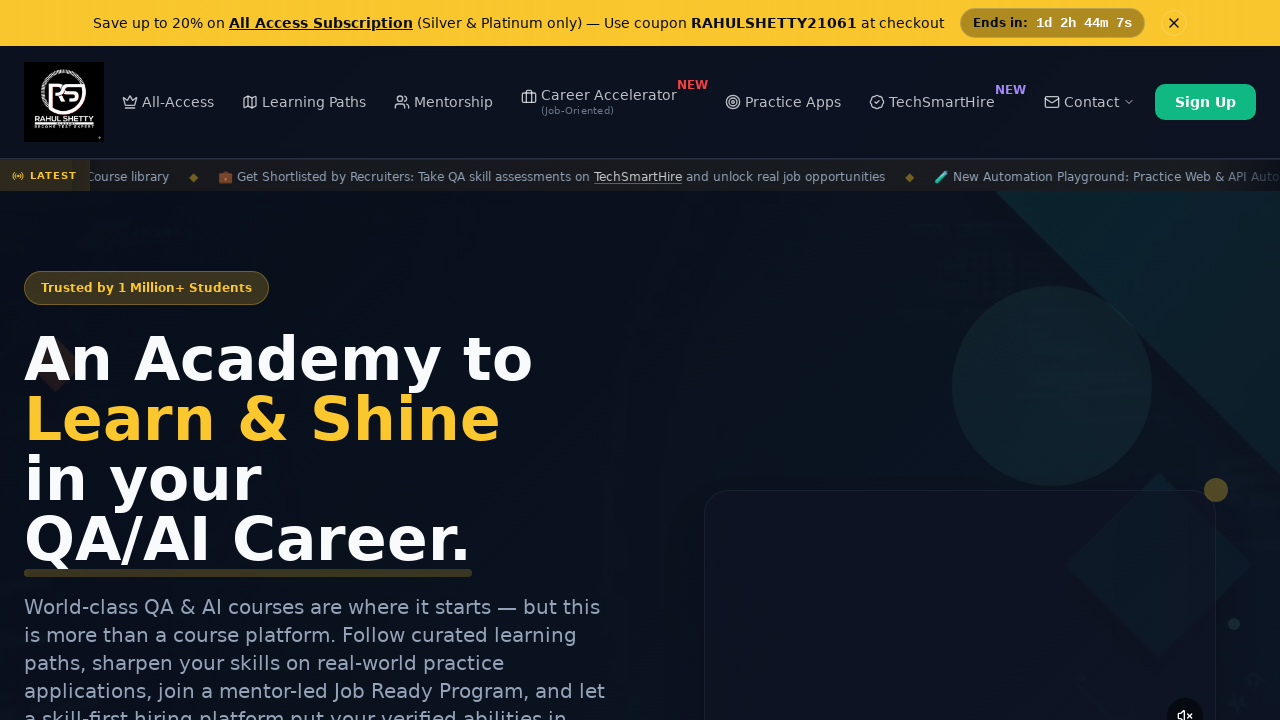

Retrieved current URL: 'https://rahulshettyacademy.com/'
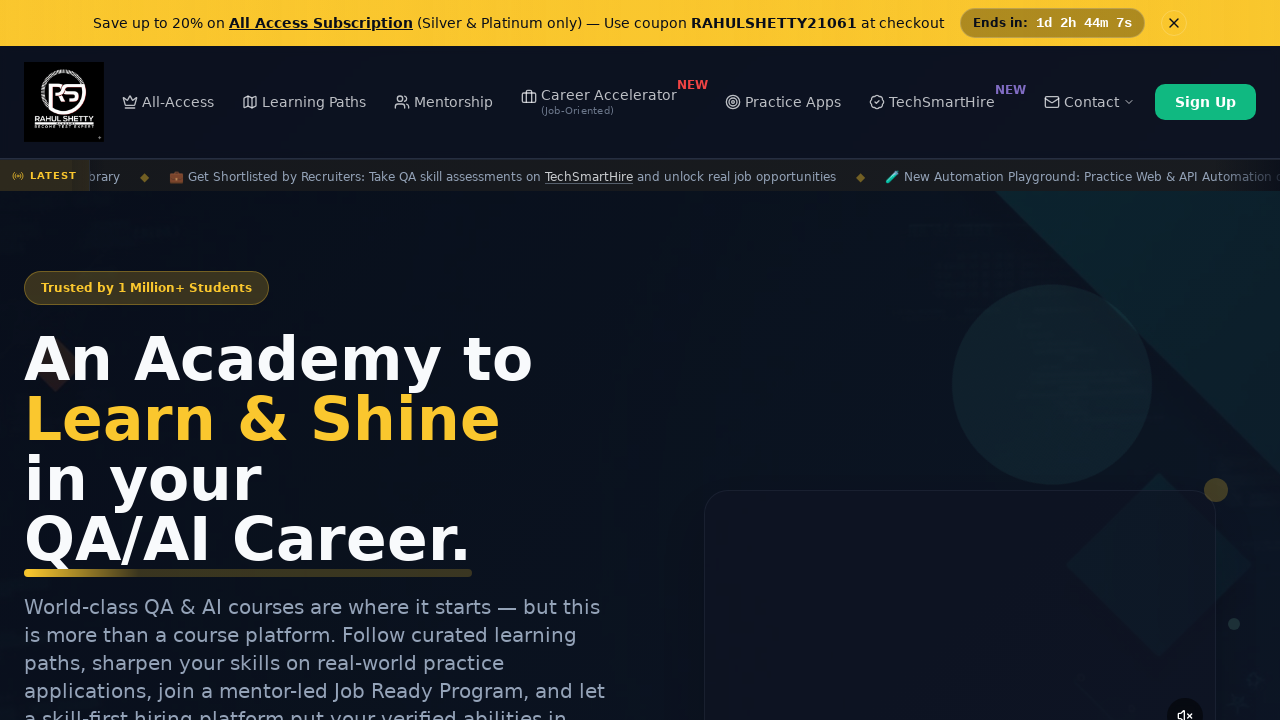

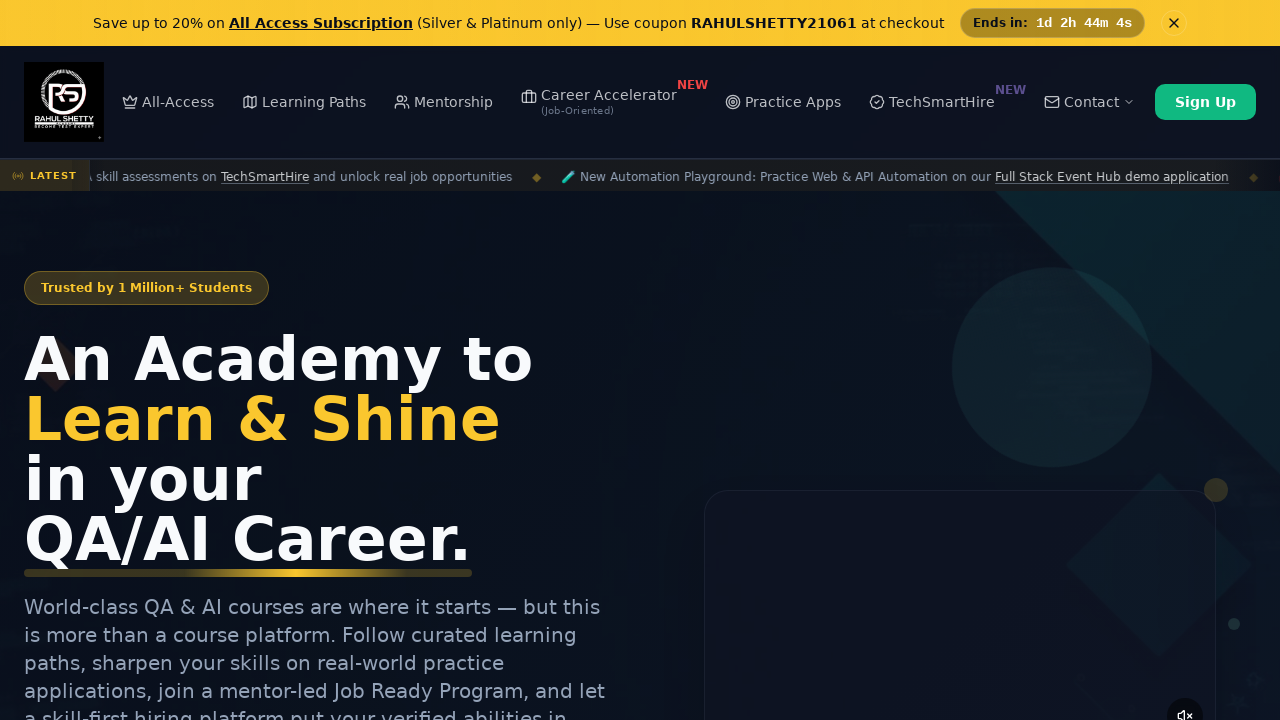